Fills out a comprehensive HTML form including username, password, textarea, checkboxes, radio buttons, multi-select, and dropdown fields, then submits the form

Starting URL: https://testpages.herokuapp.com/styled/basic-html-form-test.html

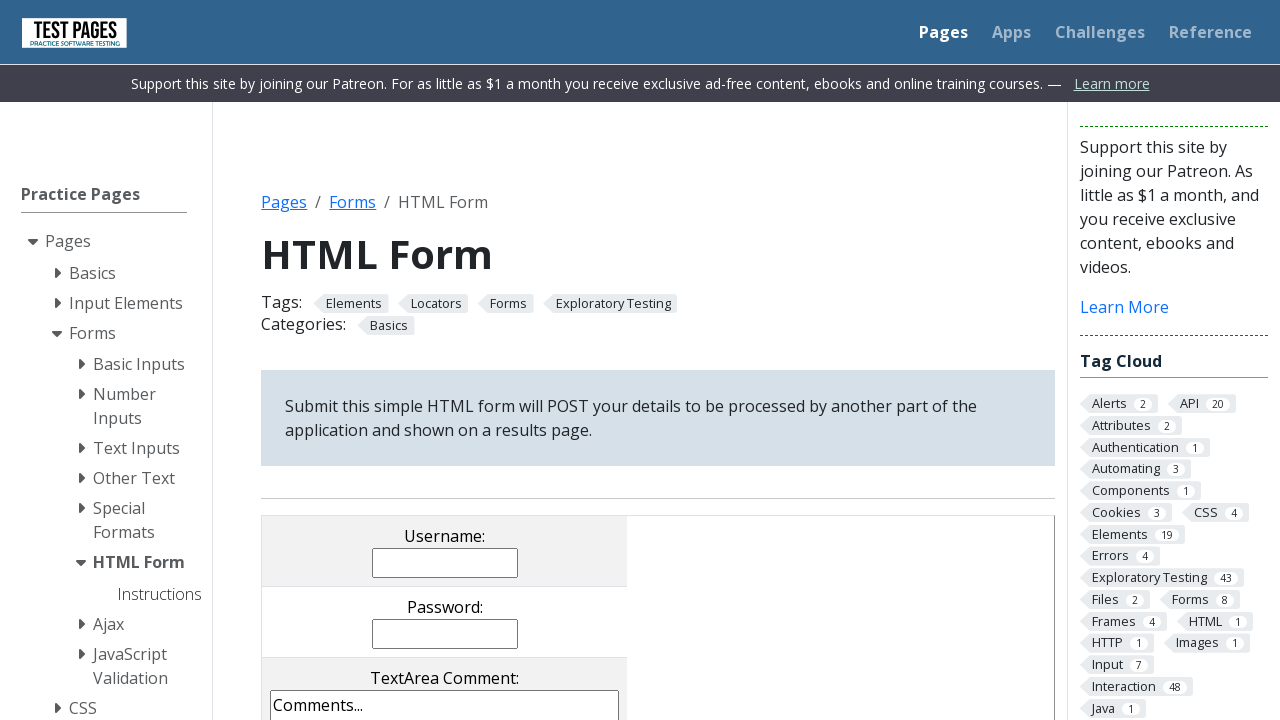

Filled username field with 'hello' on input[name='username']
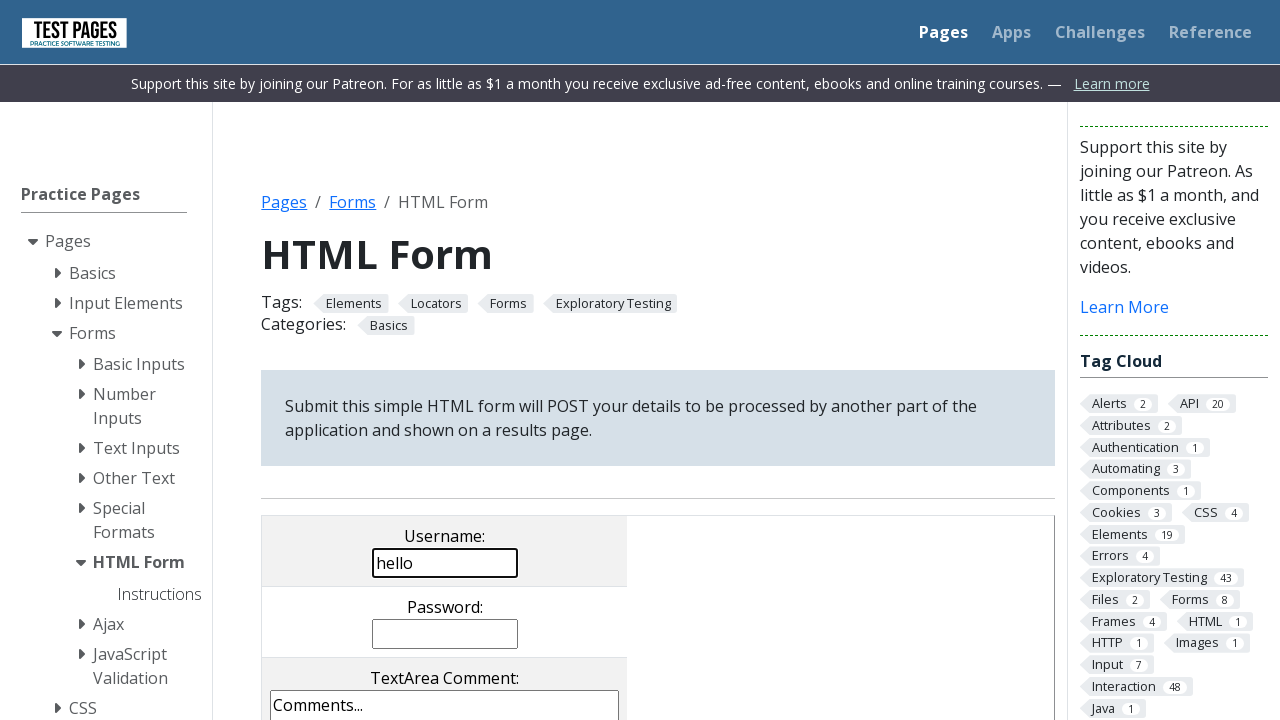

Filled password field with 'Udemy' on input[type='password']
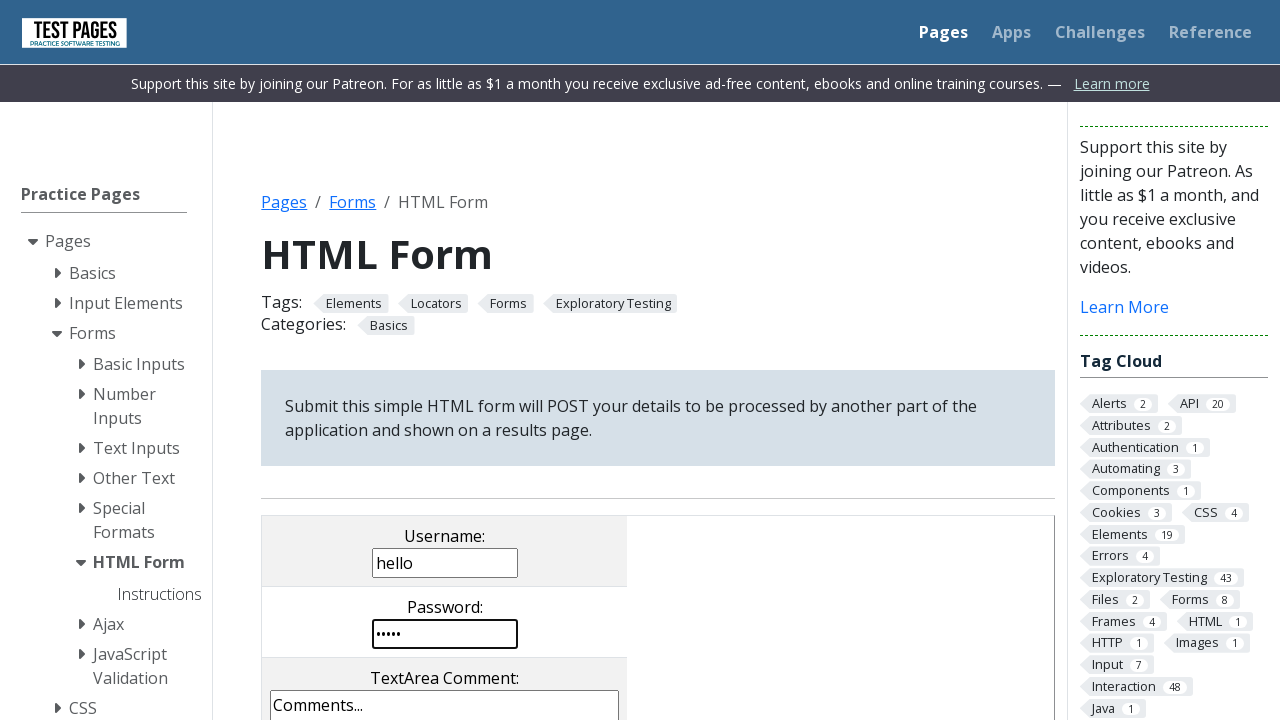

Filled textarea comments with 'ceci est un test' on textarea[name='comments']
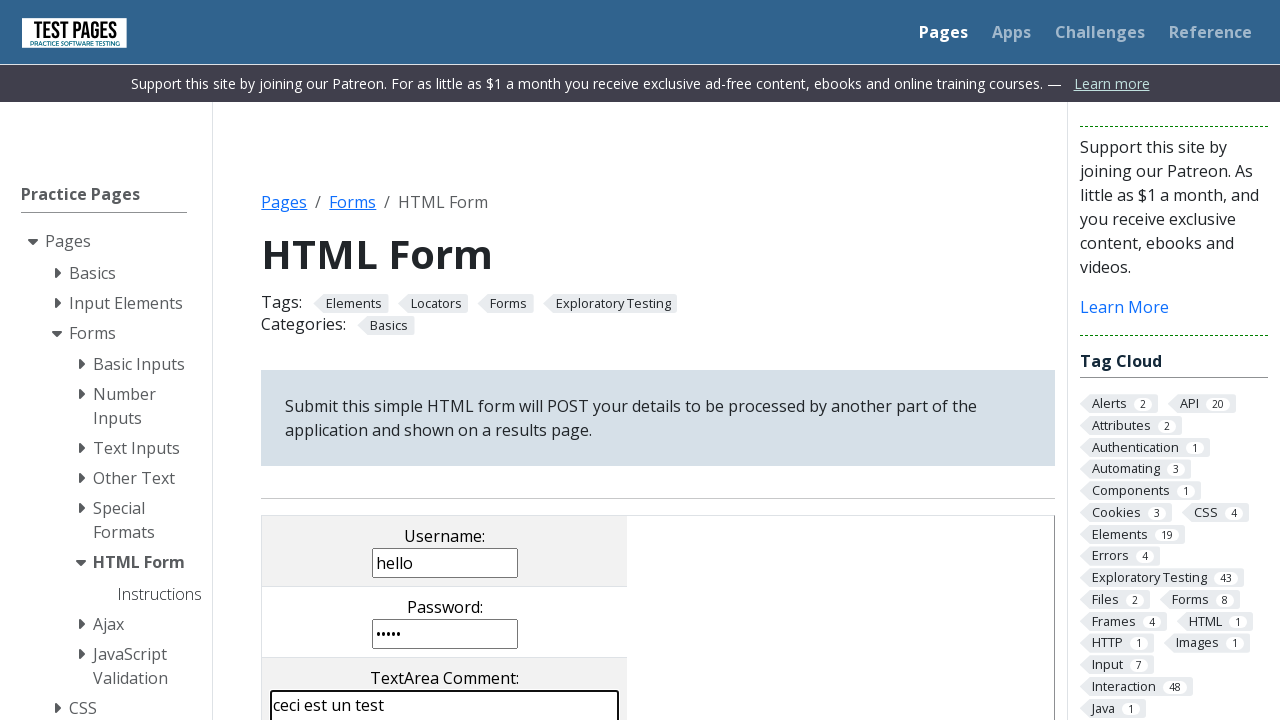

Checked checkbox cb2 at (402, 360) on input[value='cb2']
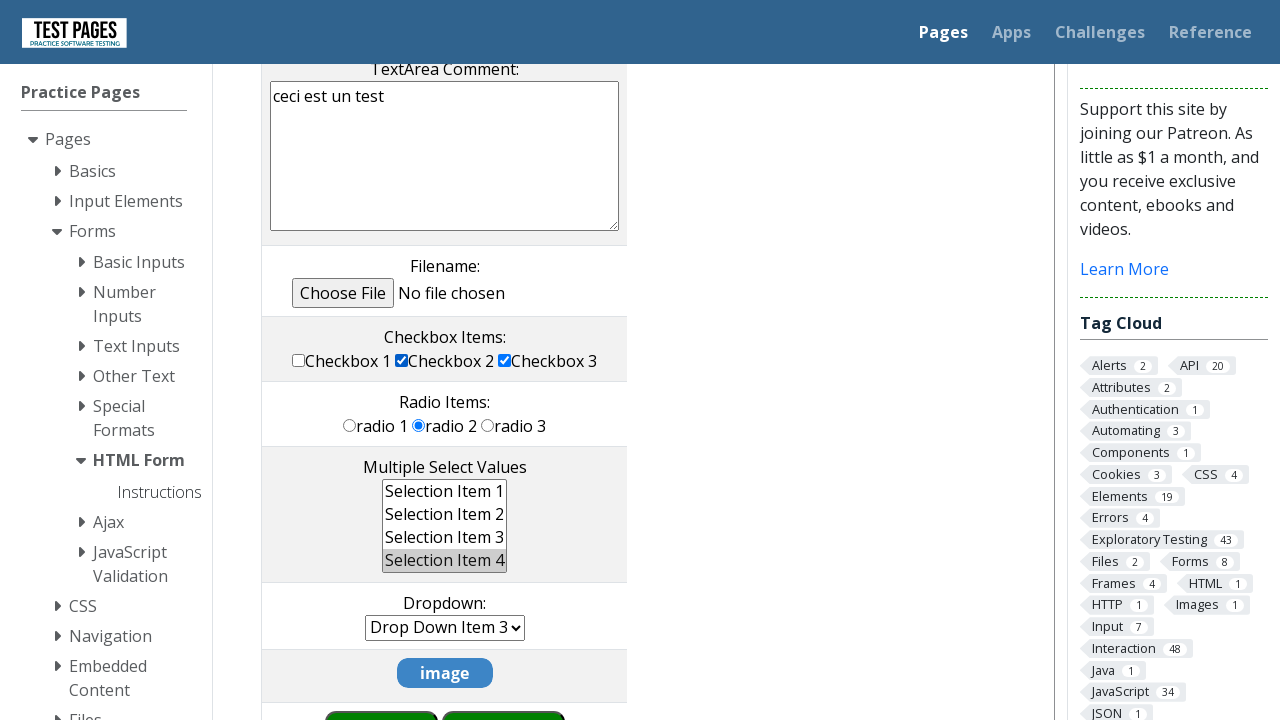

Checked checkbox cb3 on input[value='cb3']
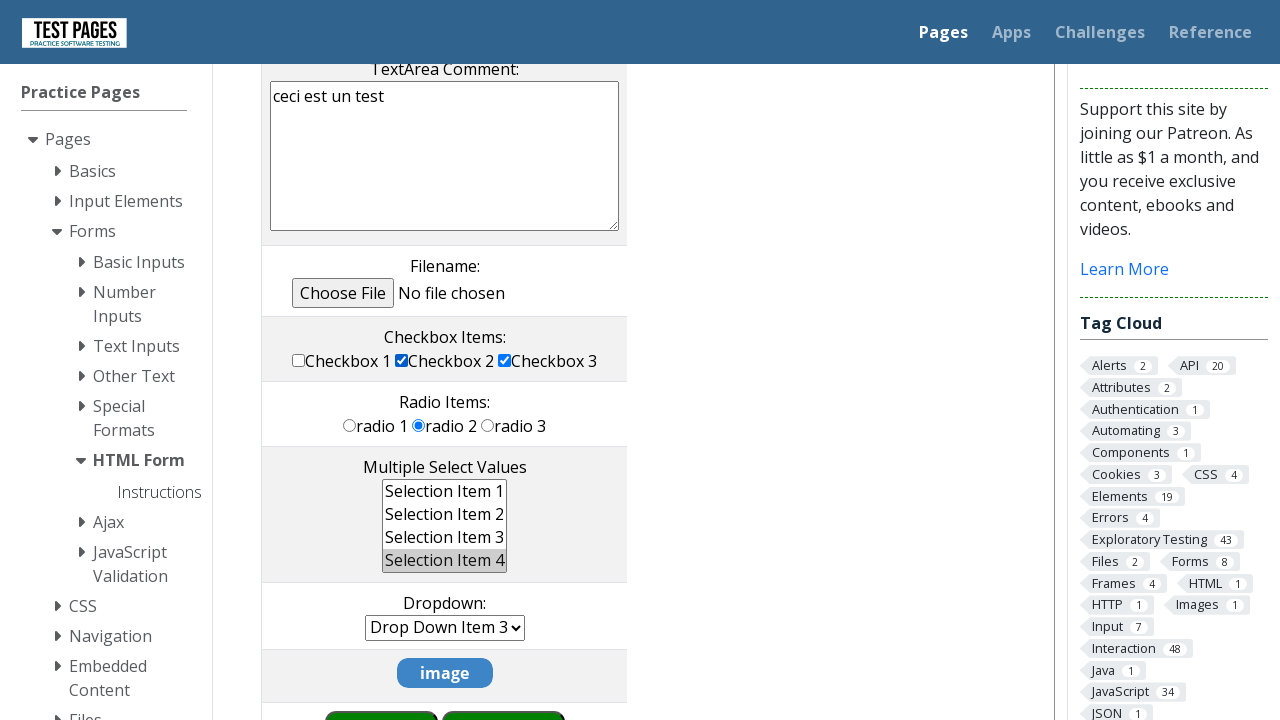

Selected radio button rd1 at (350, 425) on input[value='rd1']
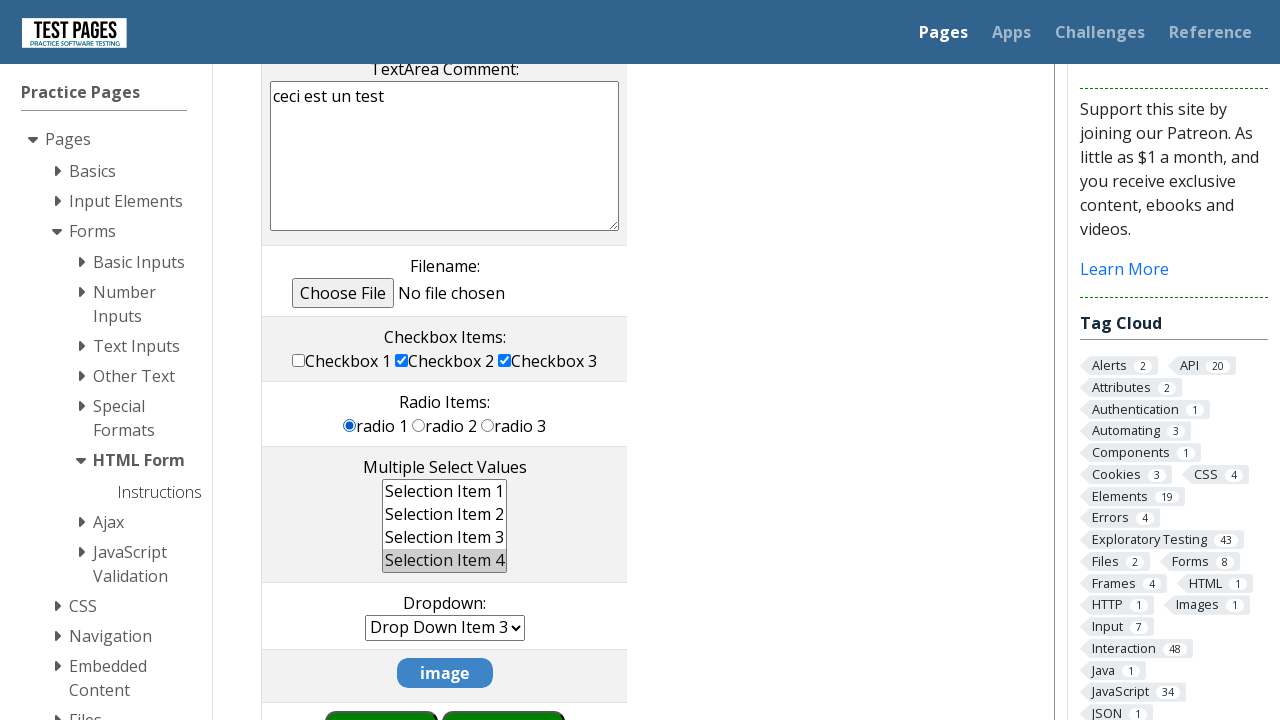

Selected multiple options ms1, ms2, ms4 in multi-select on select[multiple]
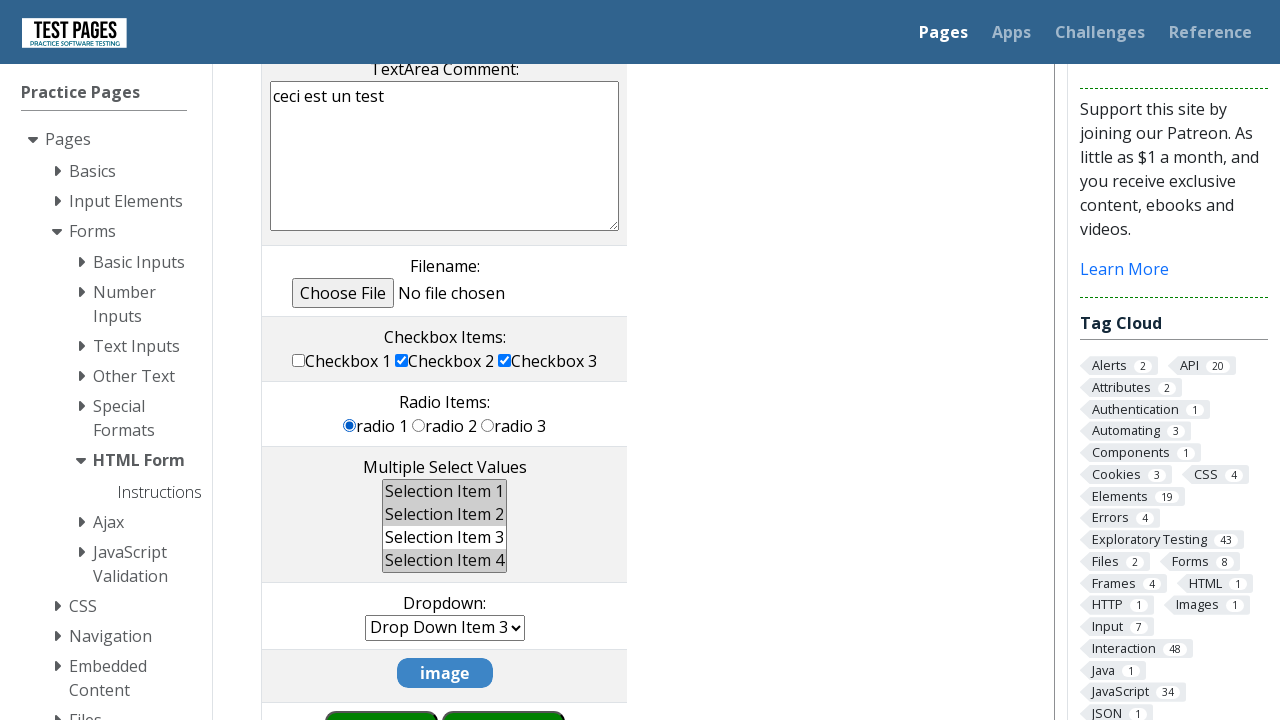

Selected dropdown option dd6 on select[name='dropdown']
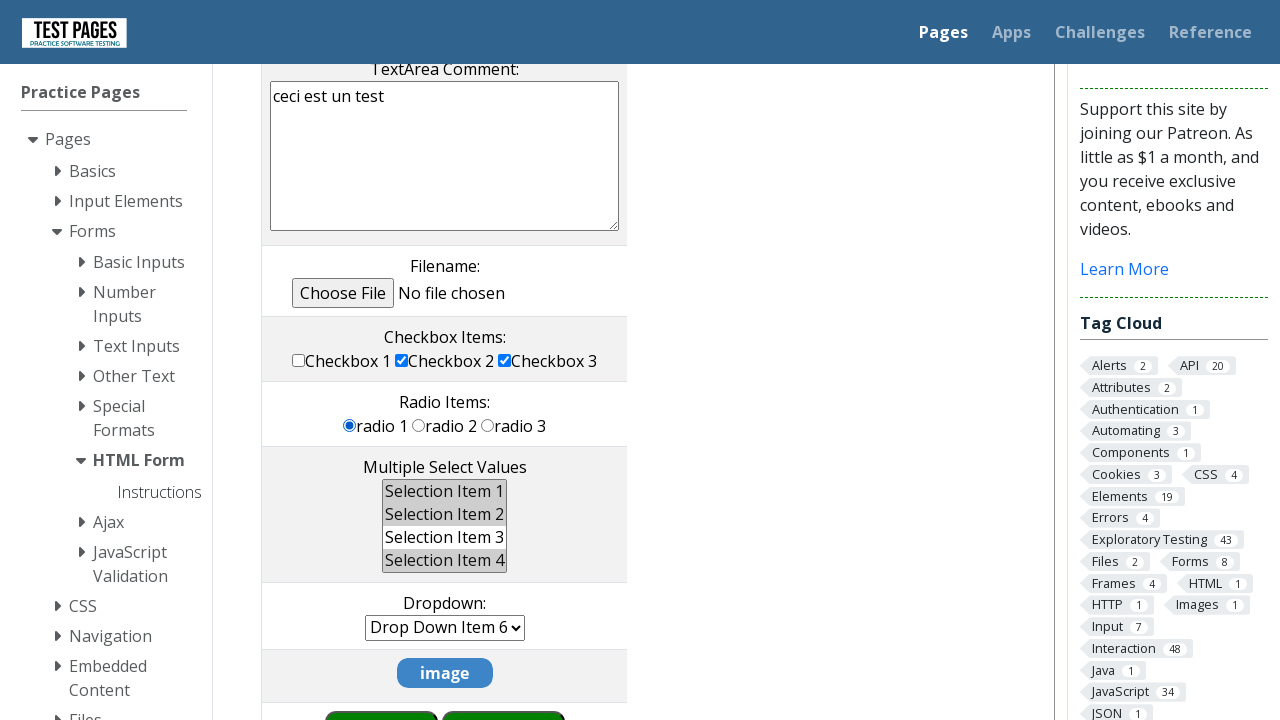

Clicked submit button to submit form at (504, 690) on input[type='submit']
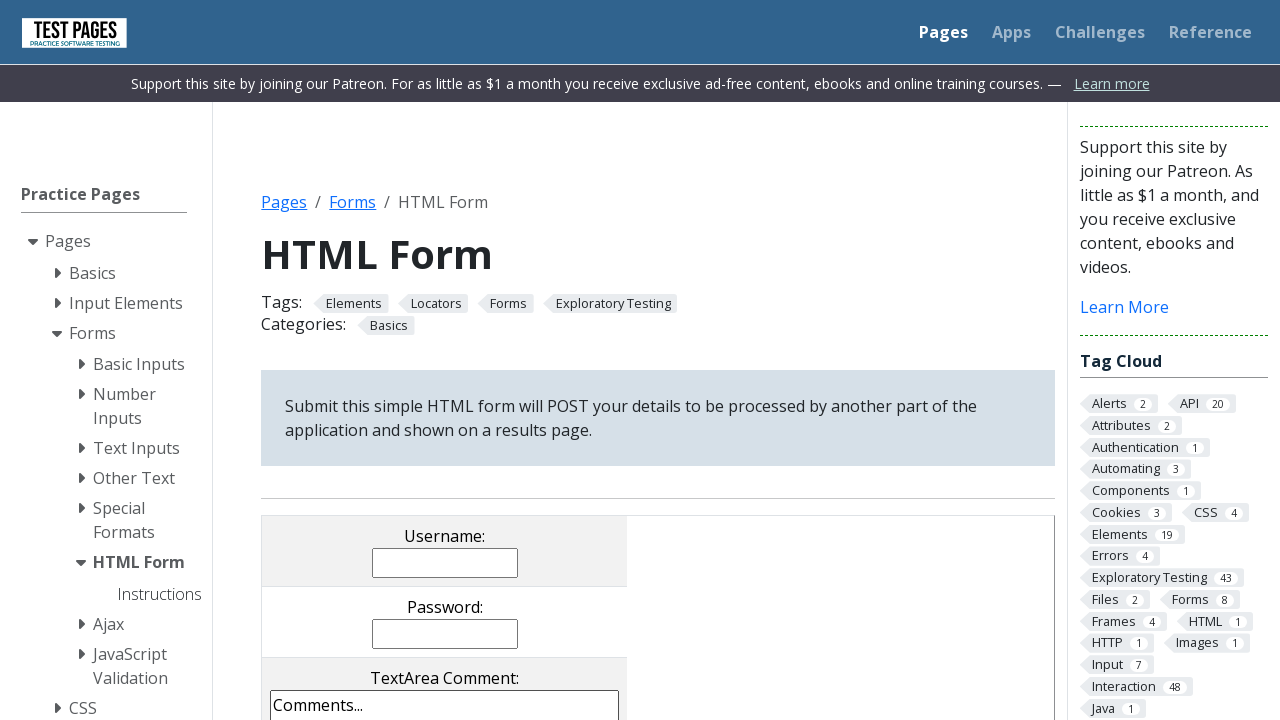

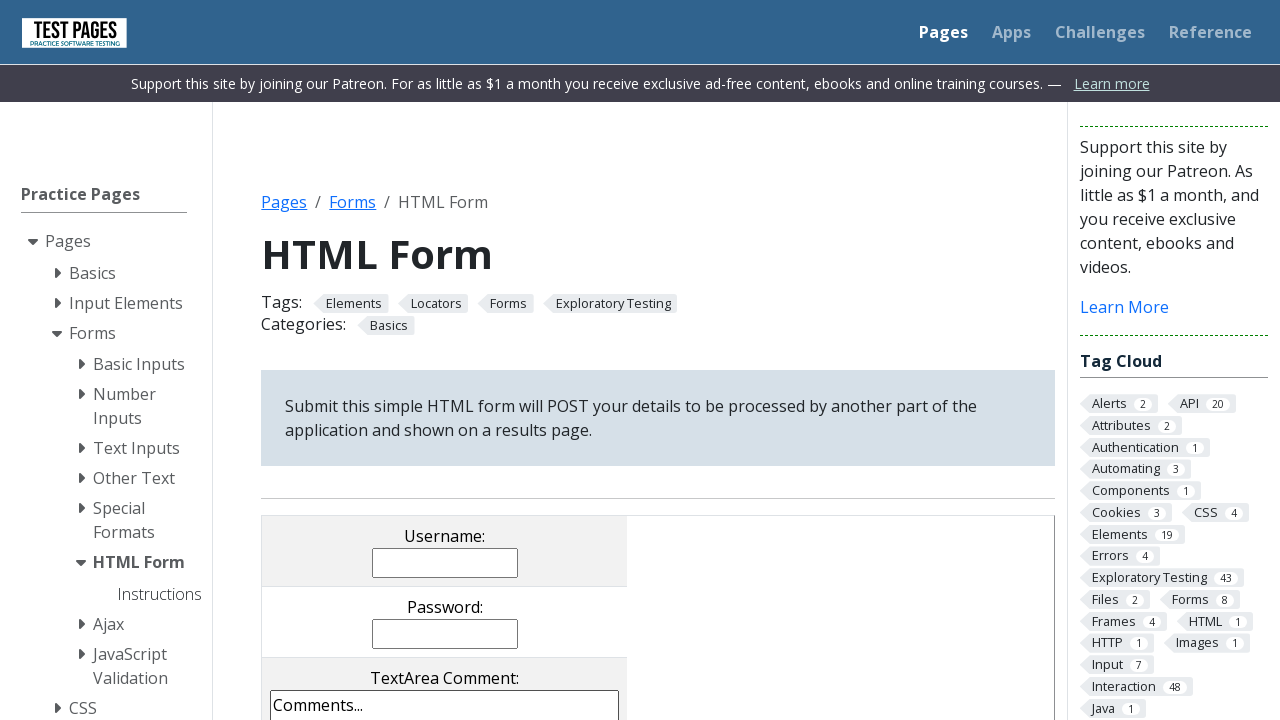